Tests the Apple website search functionality by clicking the search button, entering "iPhone 15" as a search query, and verifying that search results appear

Starting URL: https://www.apple.com/

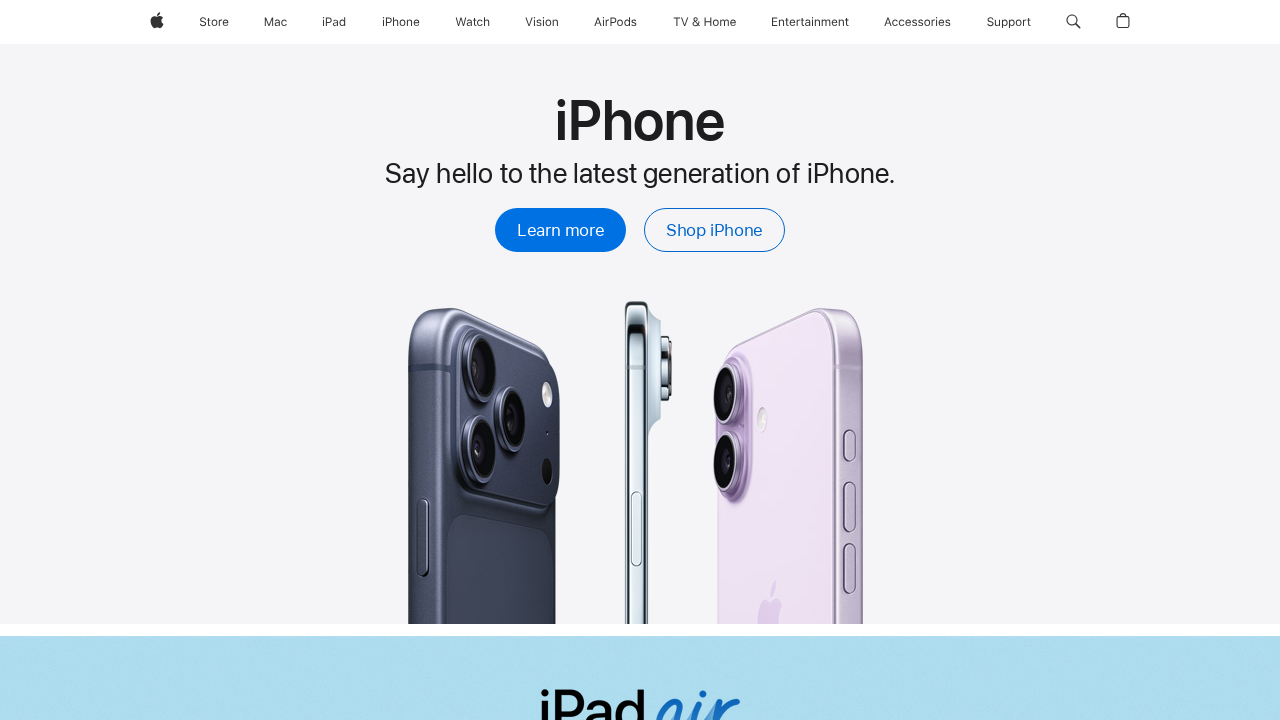

Clicked the search button in global navigation at (1073, 22) on a.globalnav-link-search
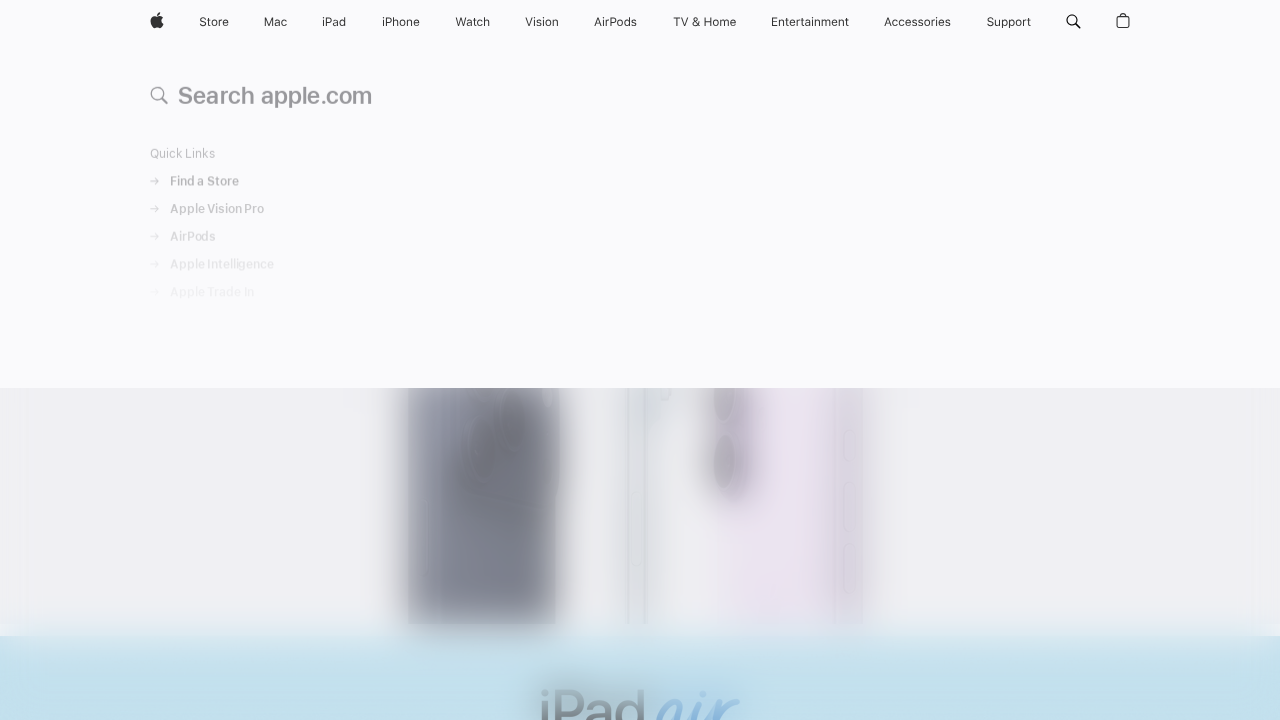

Search input field became visible
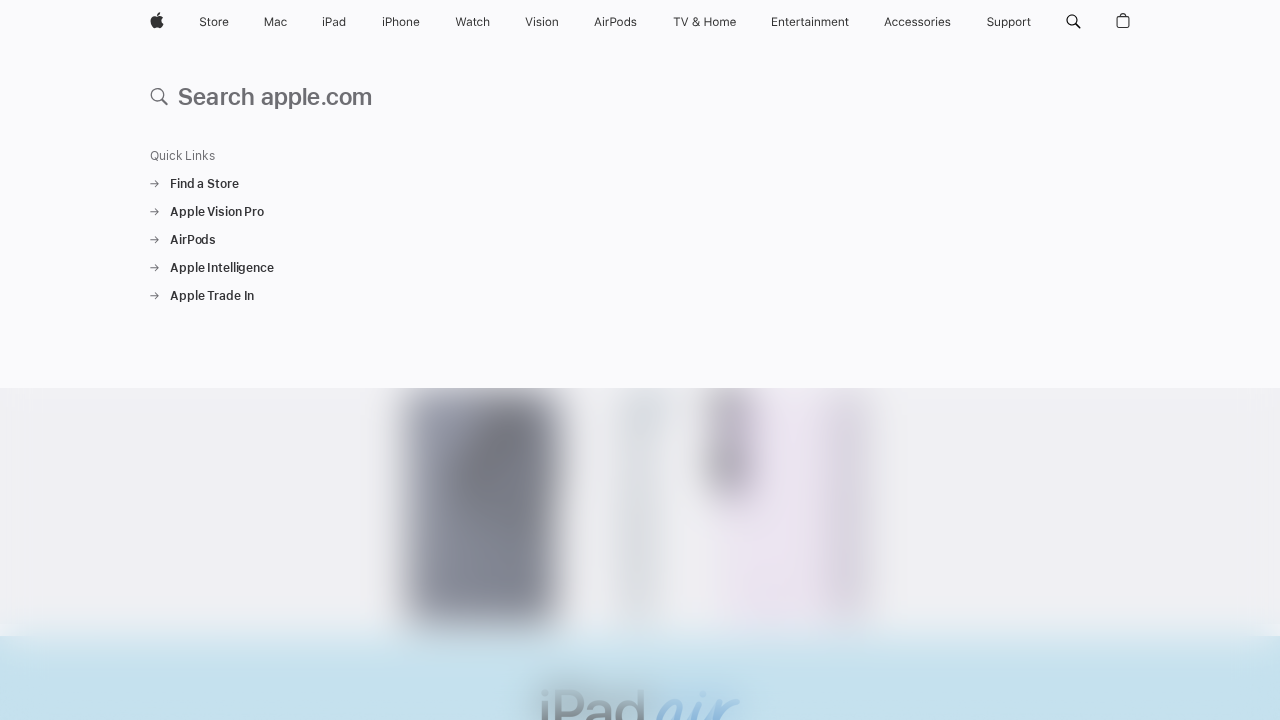

Filled search field with 'iphone 15' on input.globalnav-searchfield-input
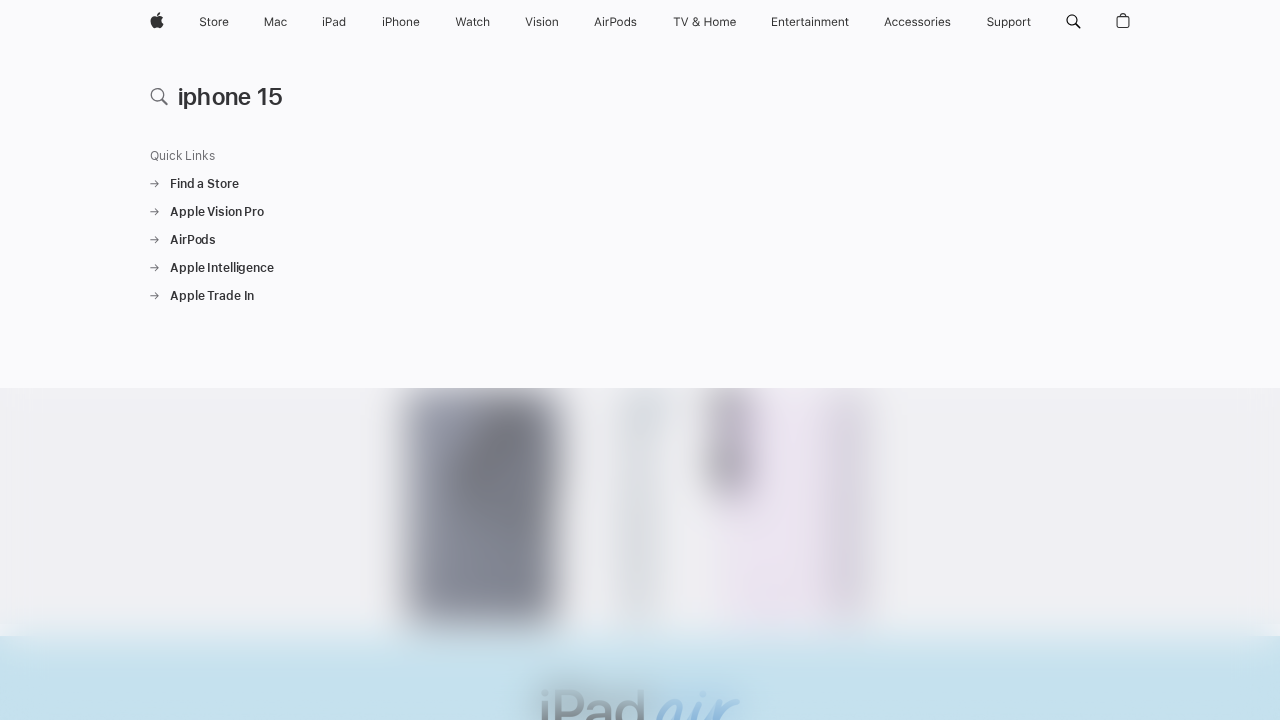

Pressed Enter to submit the search query on input.globalnav-searchfield-input
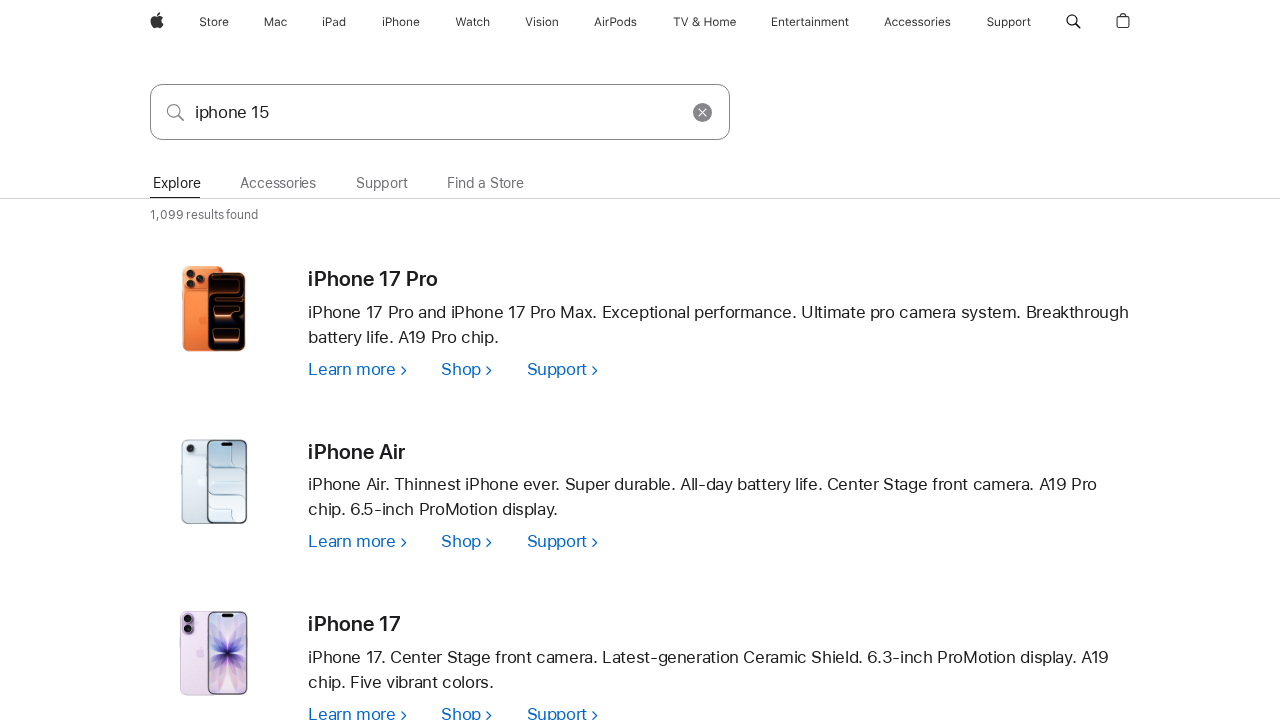

Search results loaded successfully
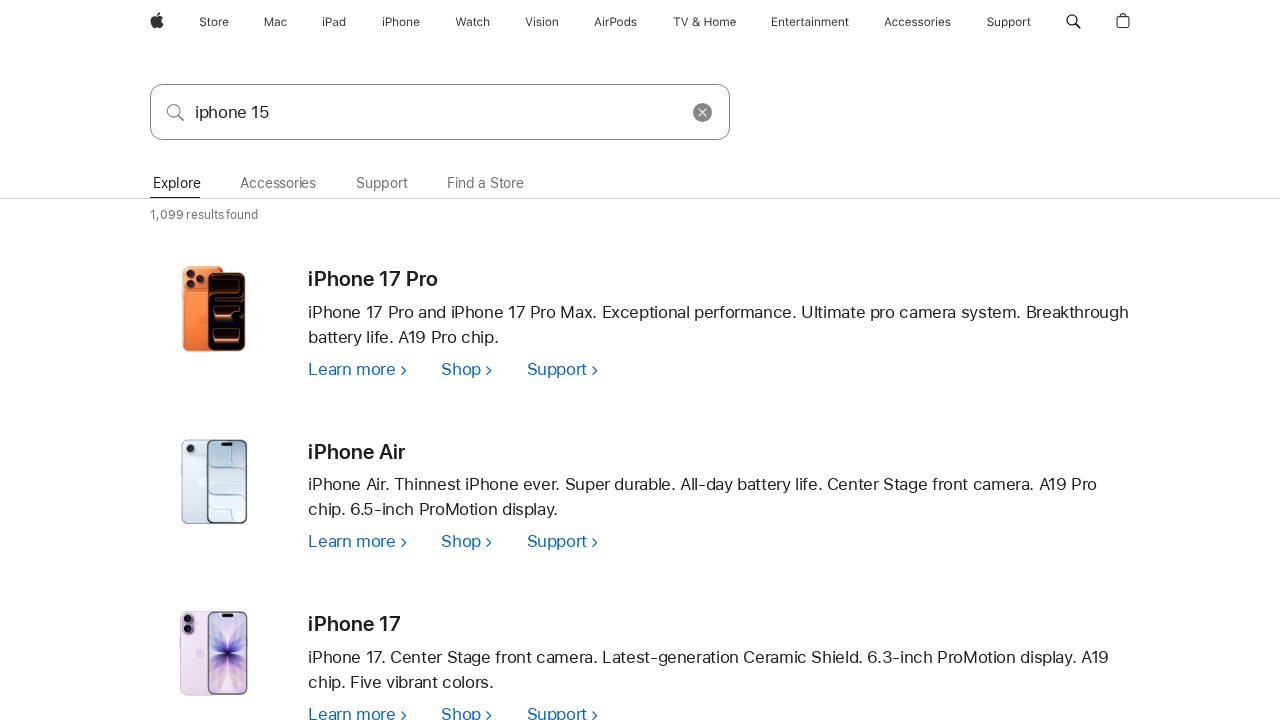

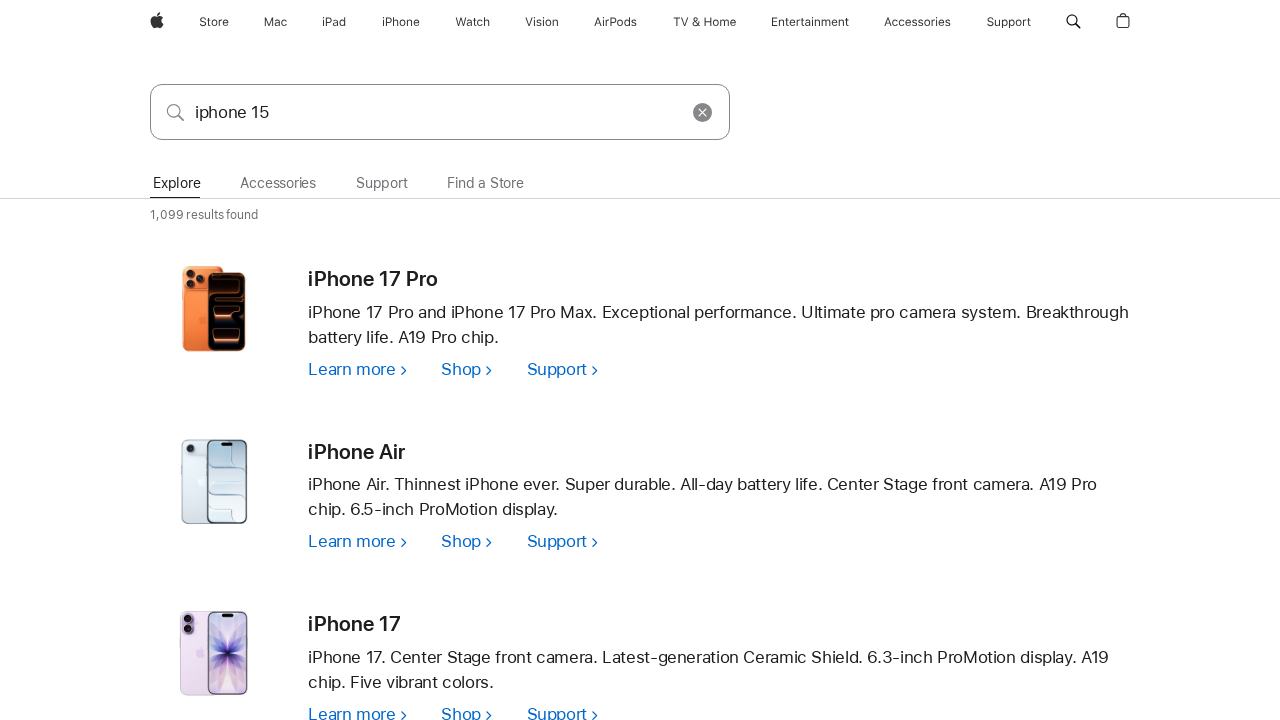